Navigates to the Getcalley website and sets a specific viewport size (1536x864) to verify the page loads correctly at desktop resolution

Starting URL: https://www.getcalley.com/

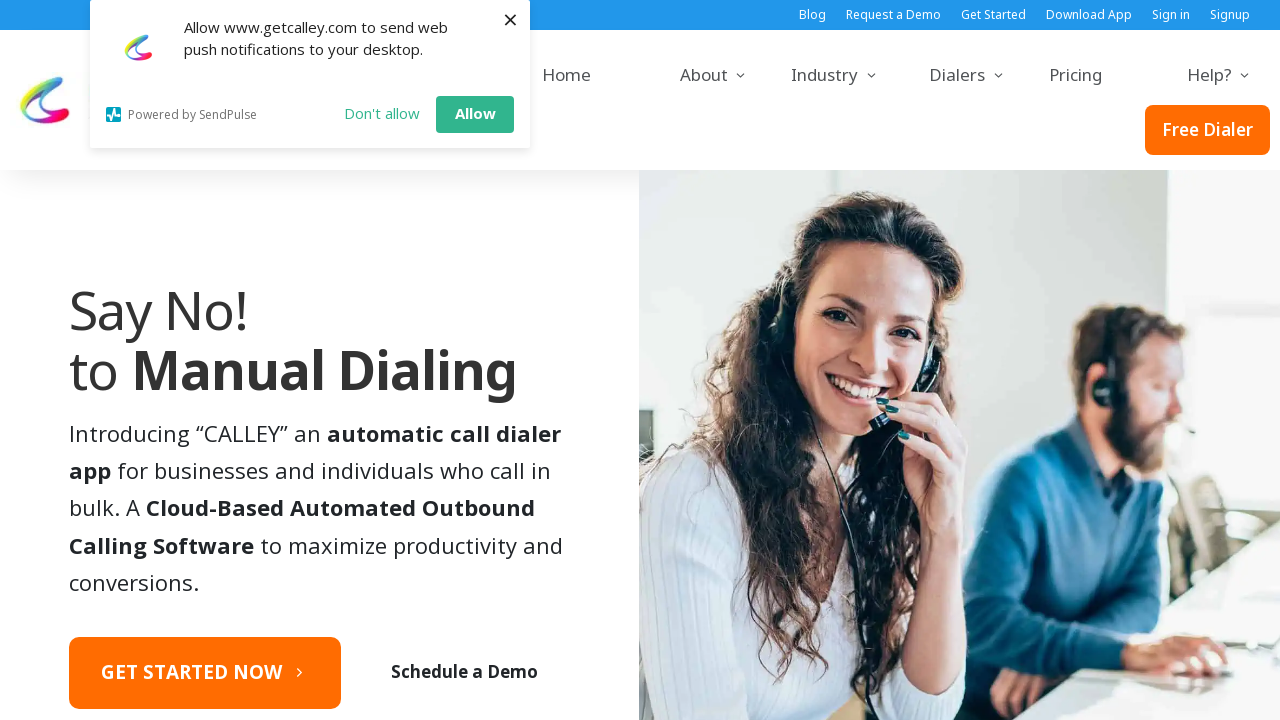

Set viewport size to 1536x864 for desktop resolution testing
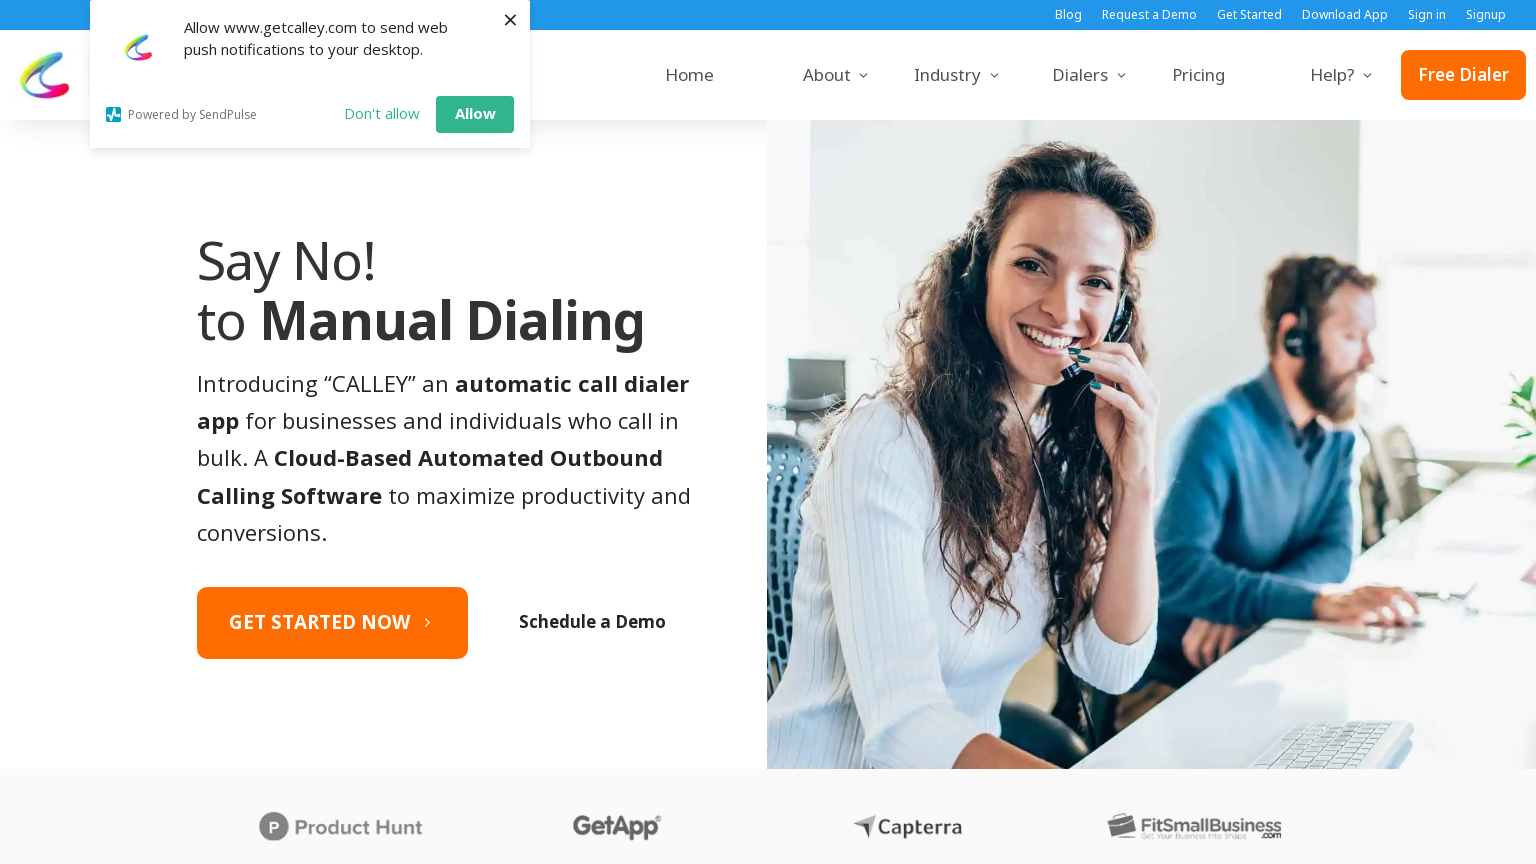

Page fully loaded with networkidle state
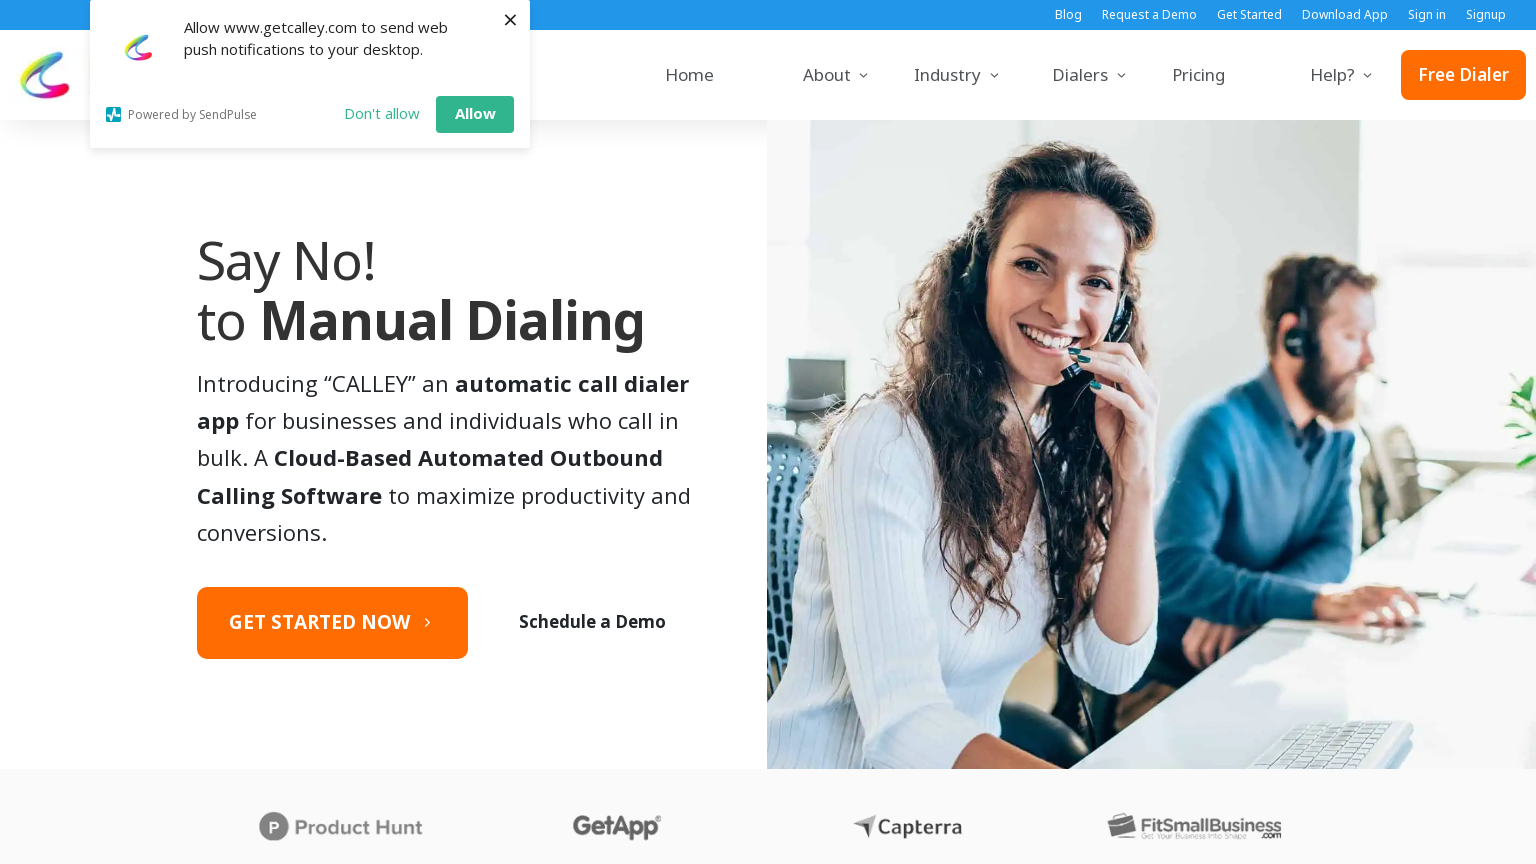

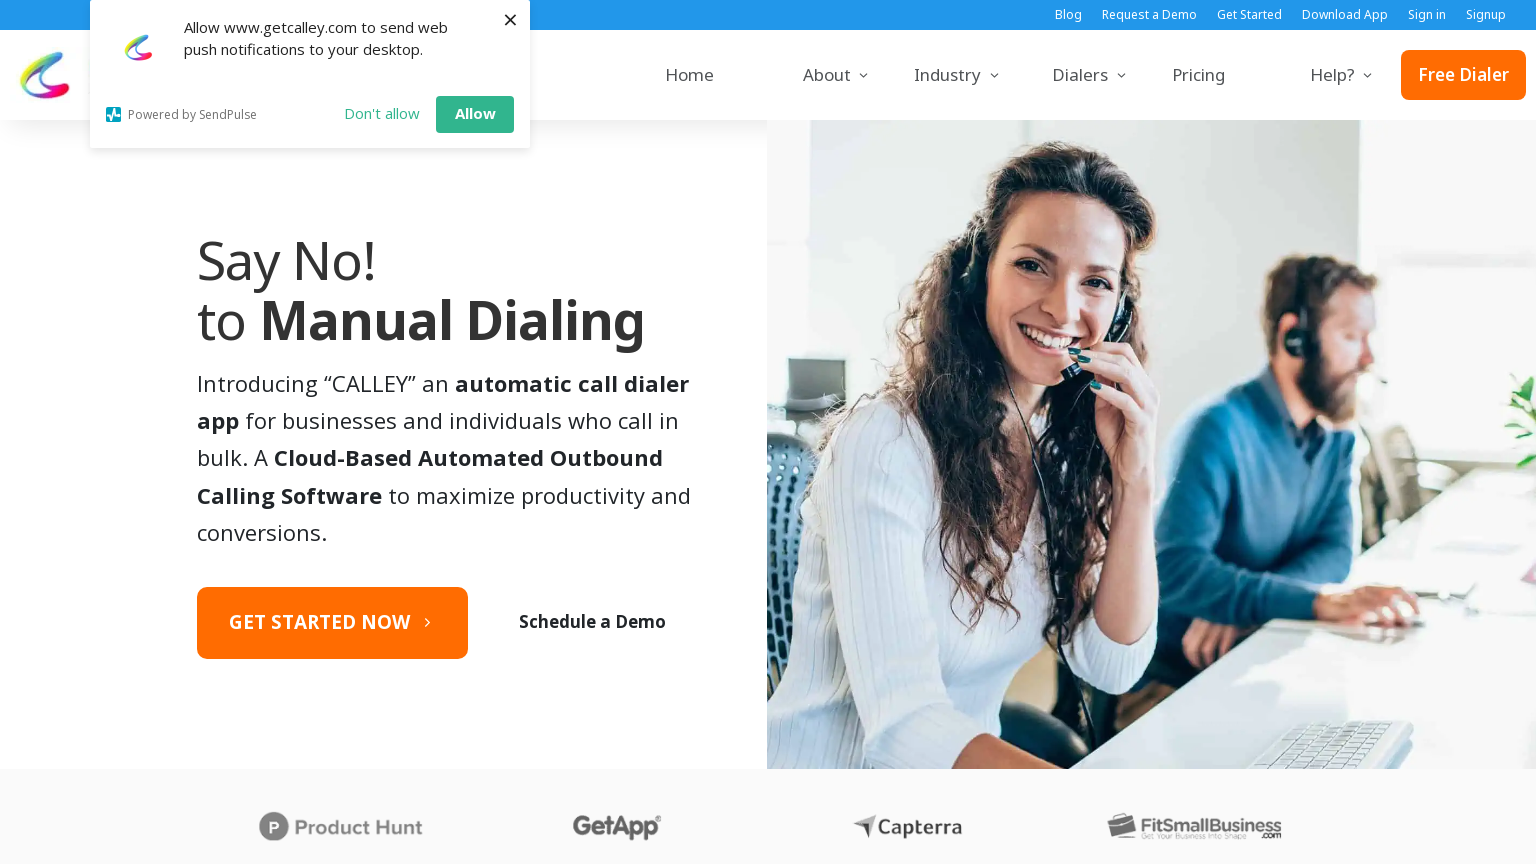